Verifies that key navigation elements (Home, Contact, About Us, Cart, Login, Sign Up) are present and locatable on the demoblaze homepage

Starting URL: https://www.demoblaze.com/

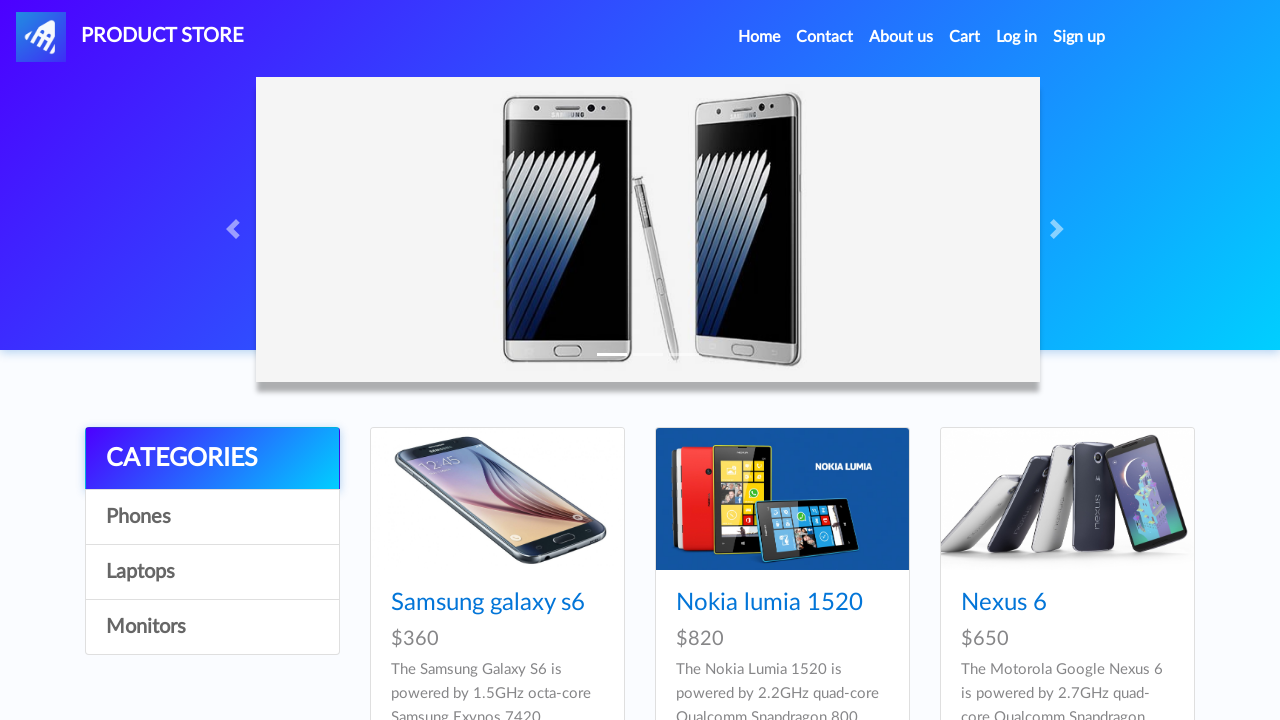

Home link element is present and located
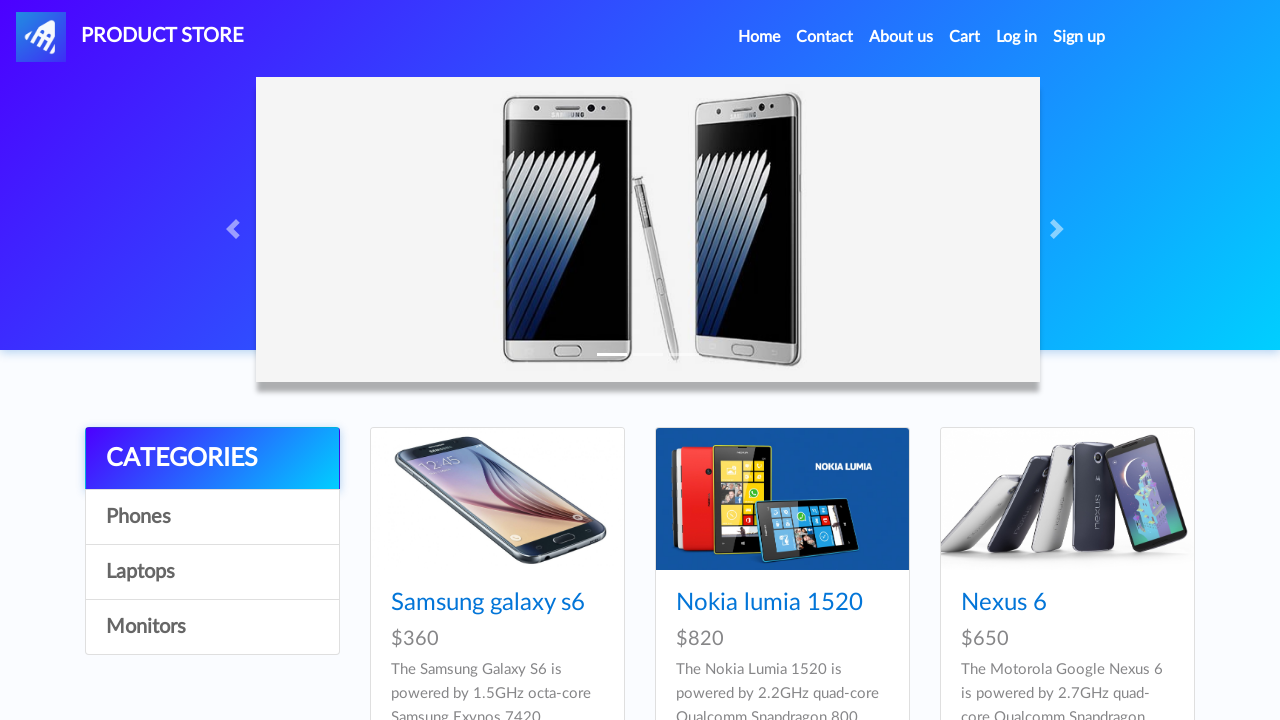

Contact link element is present and located
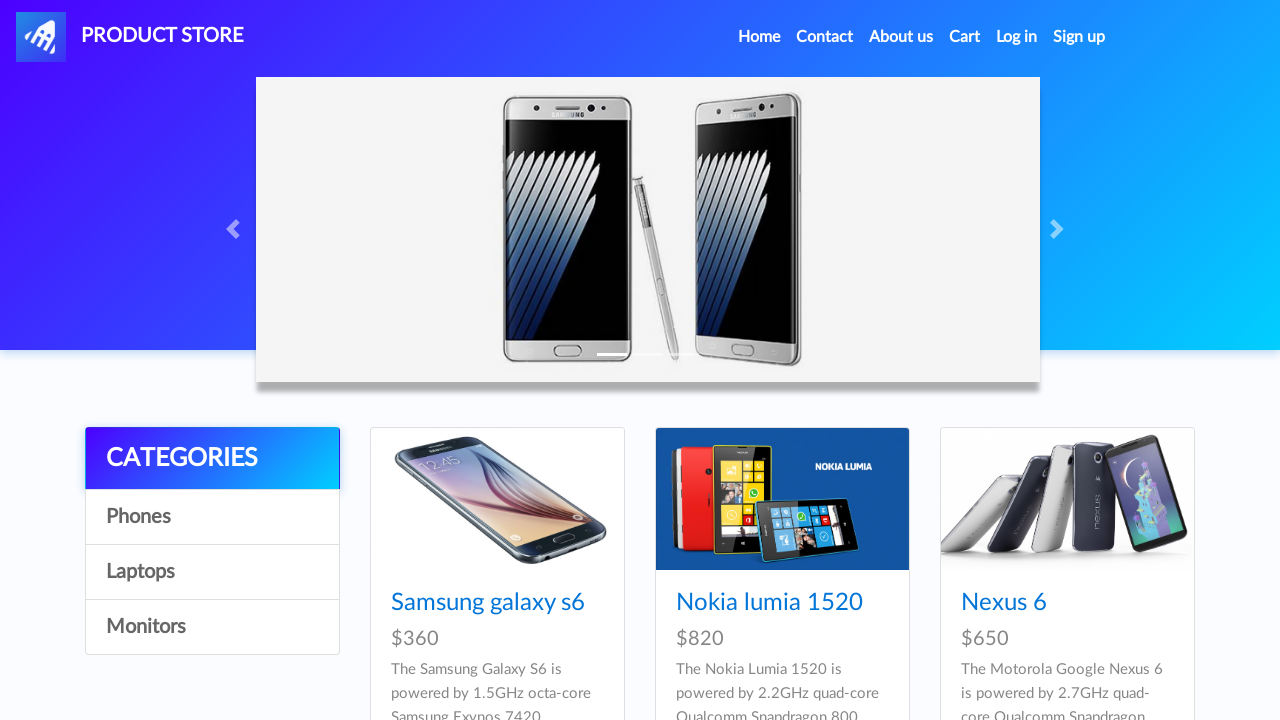

About Us link element is present and located
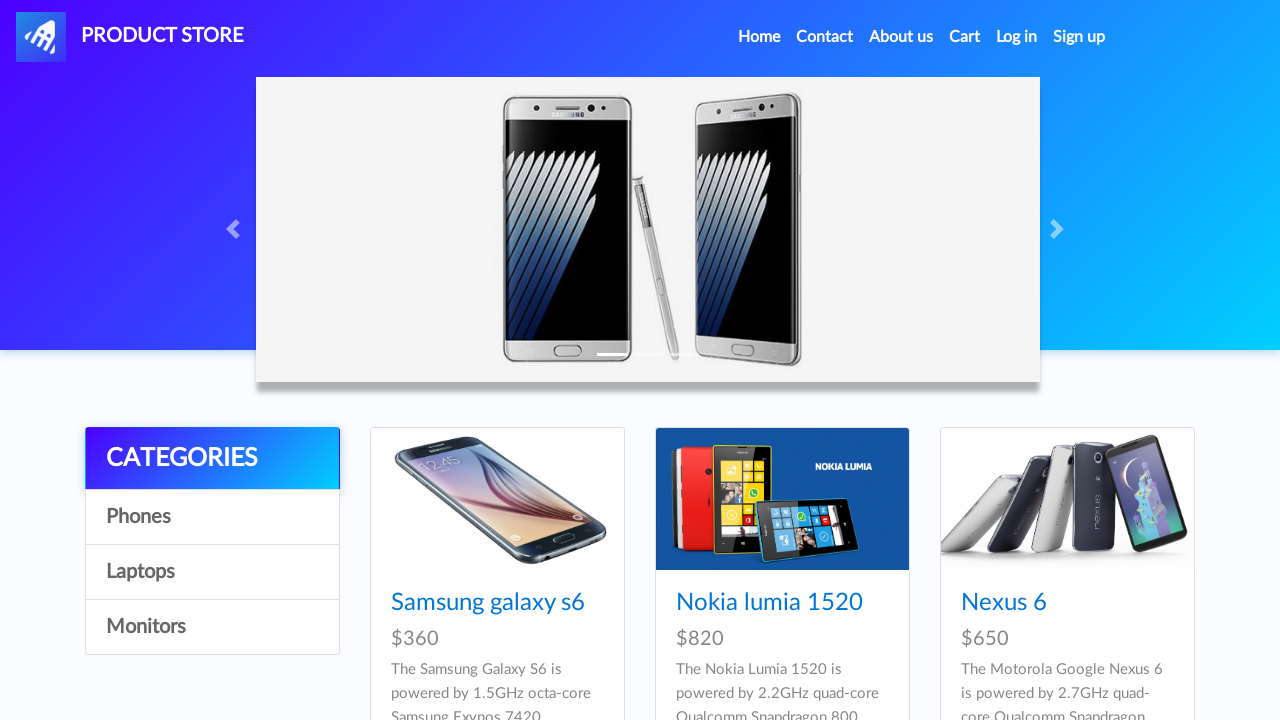

Cart link element is present and located
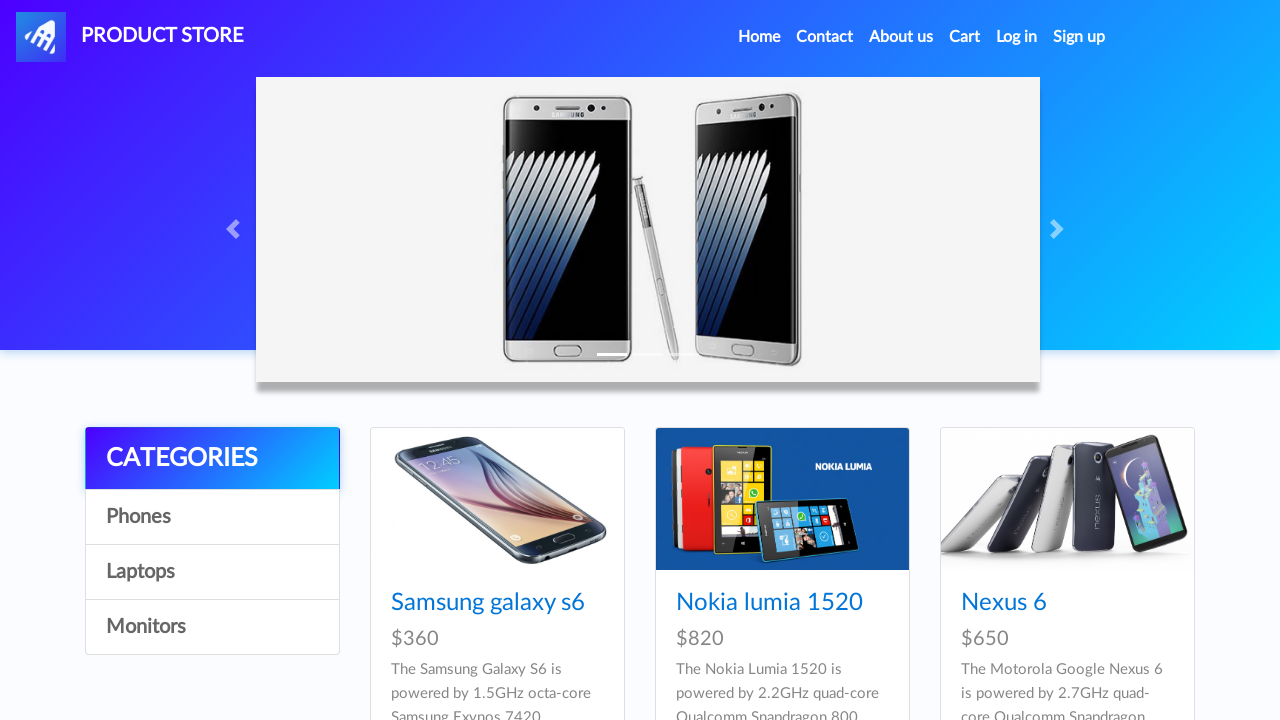

Login link element is present and located
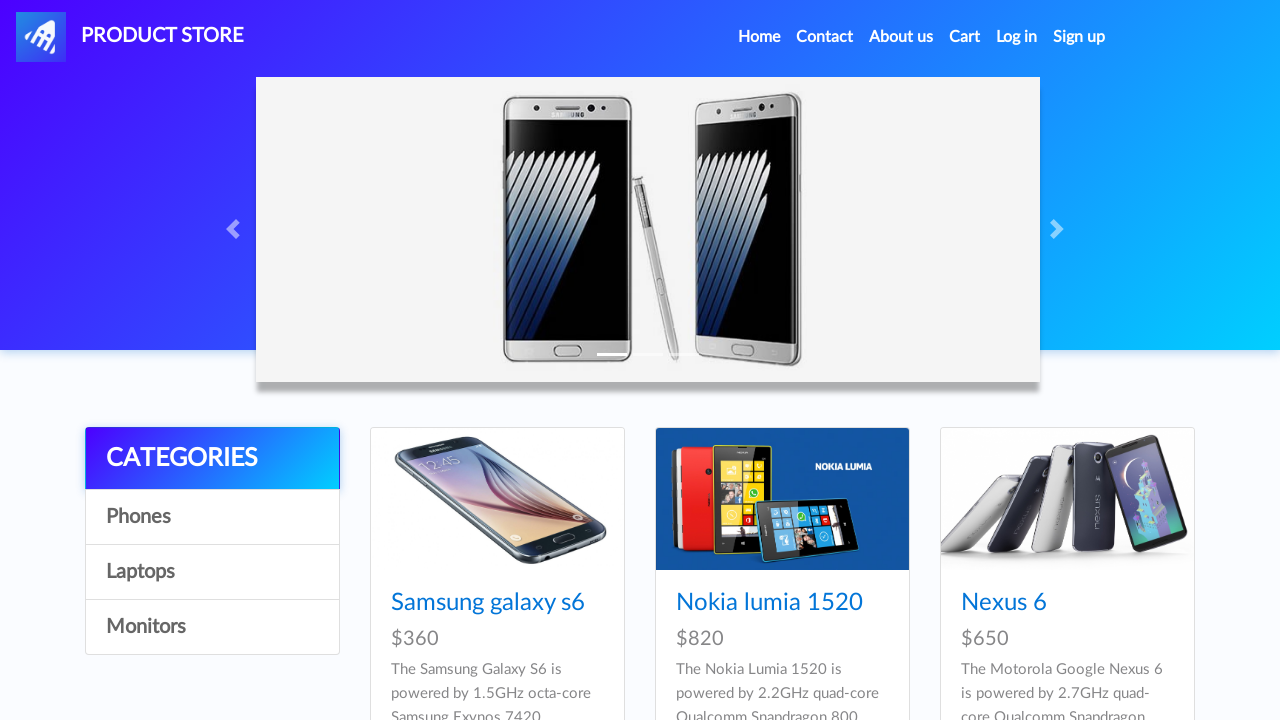

Sign Up link element is present and located
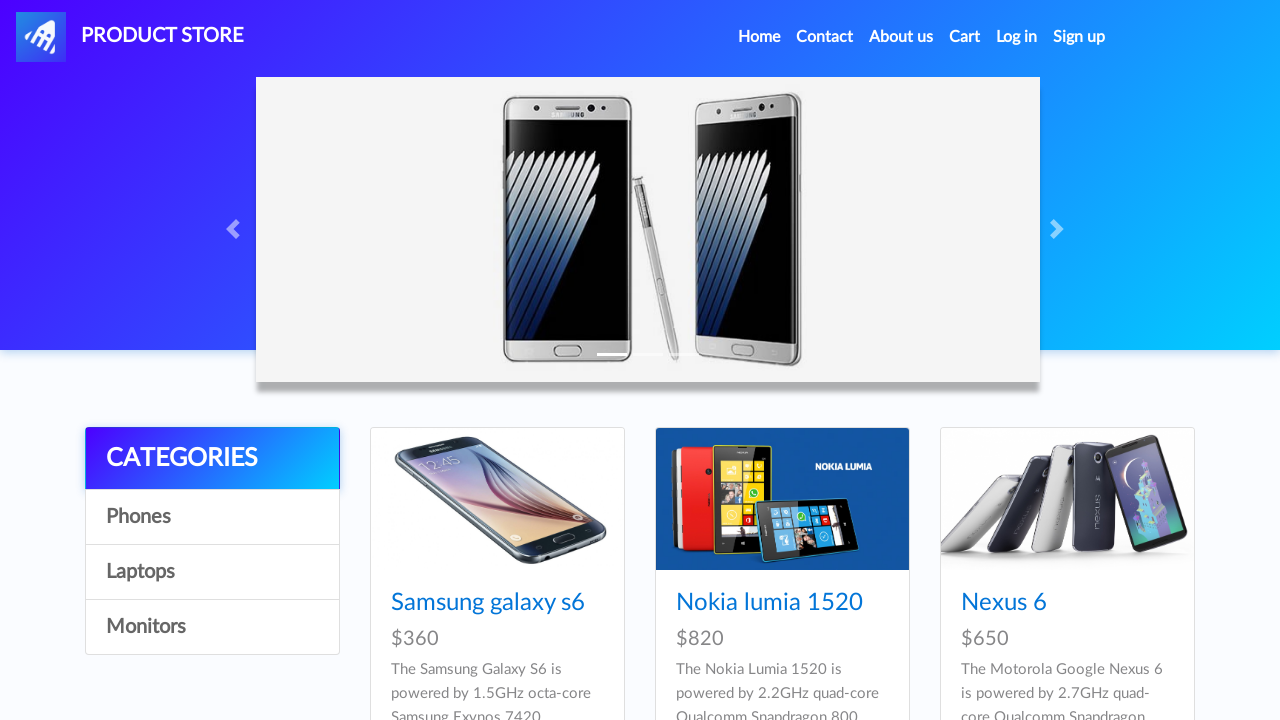

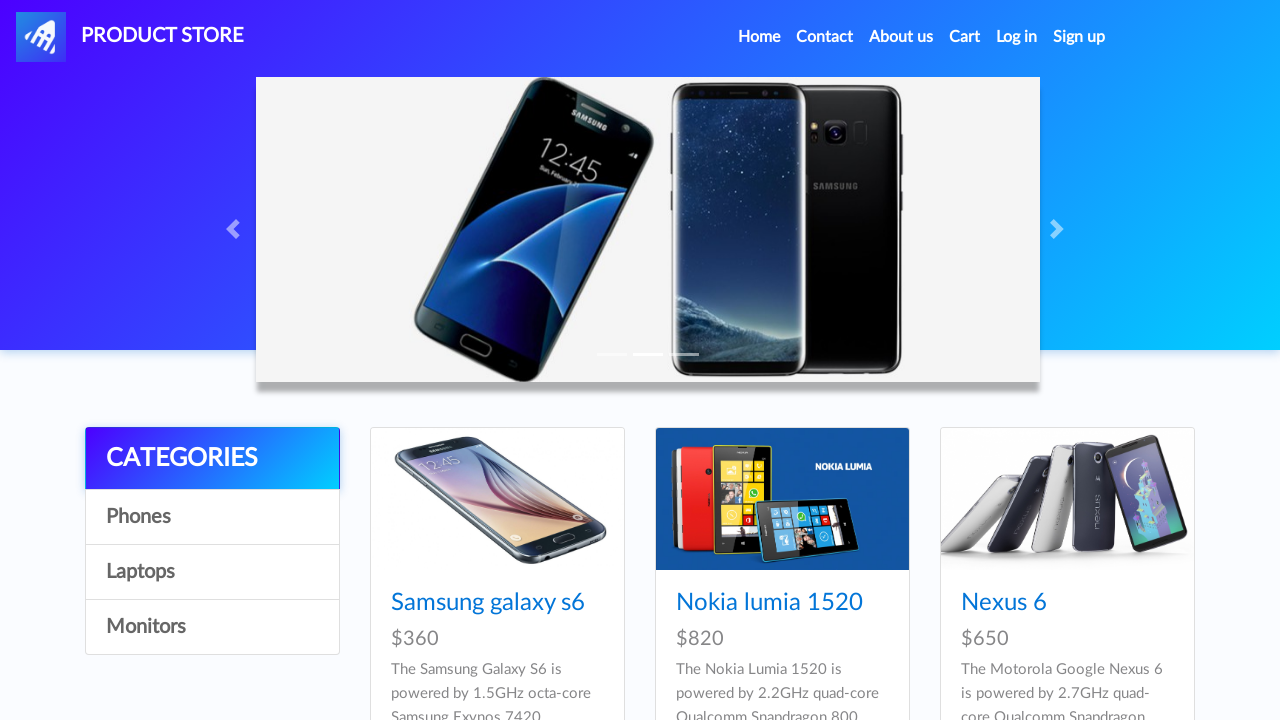